Tests mouse hover functionality by moving the mouse to an element and verifying that the hover status changes

Starting URL: https://www.selenium.dev/selenium/web/mouse_interaction.html

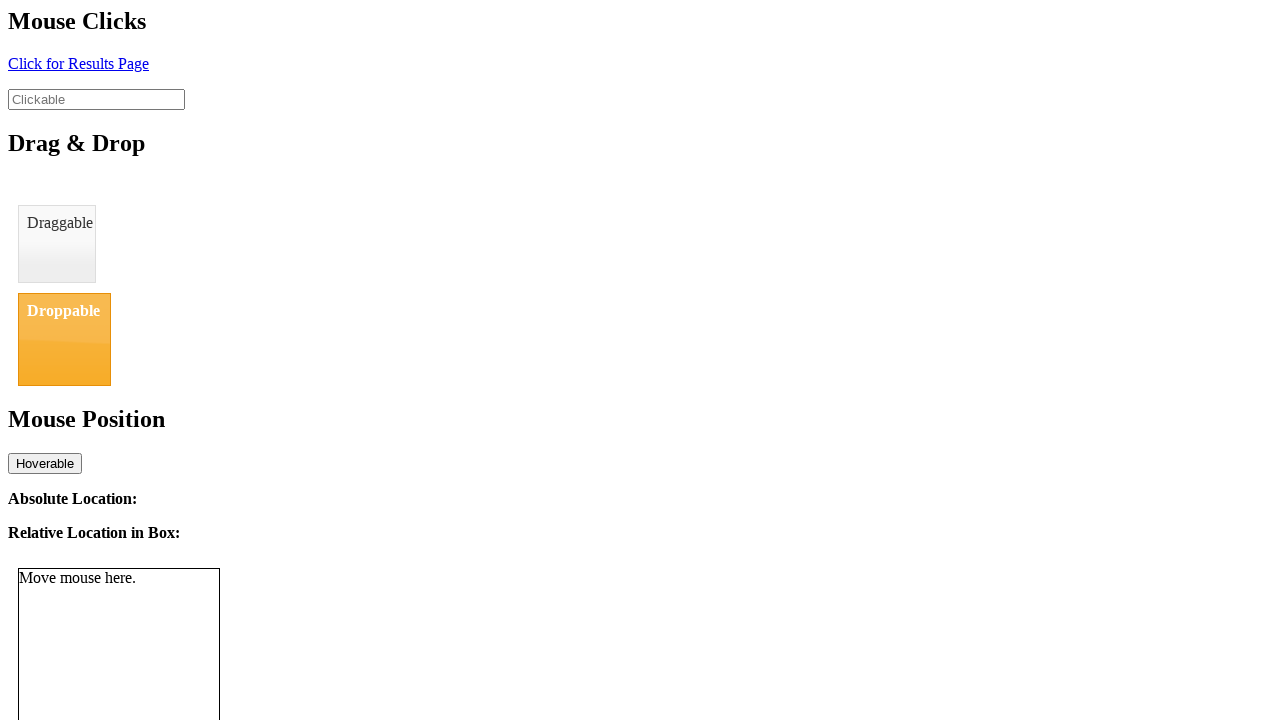

Located hover element with id 'hover'
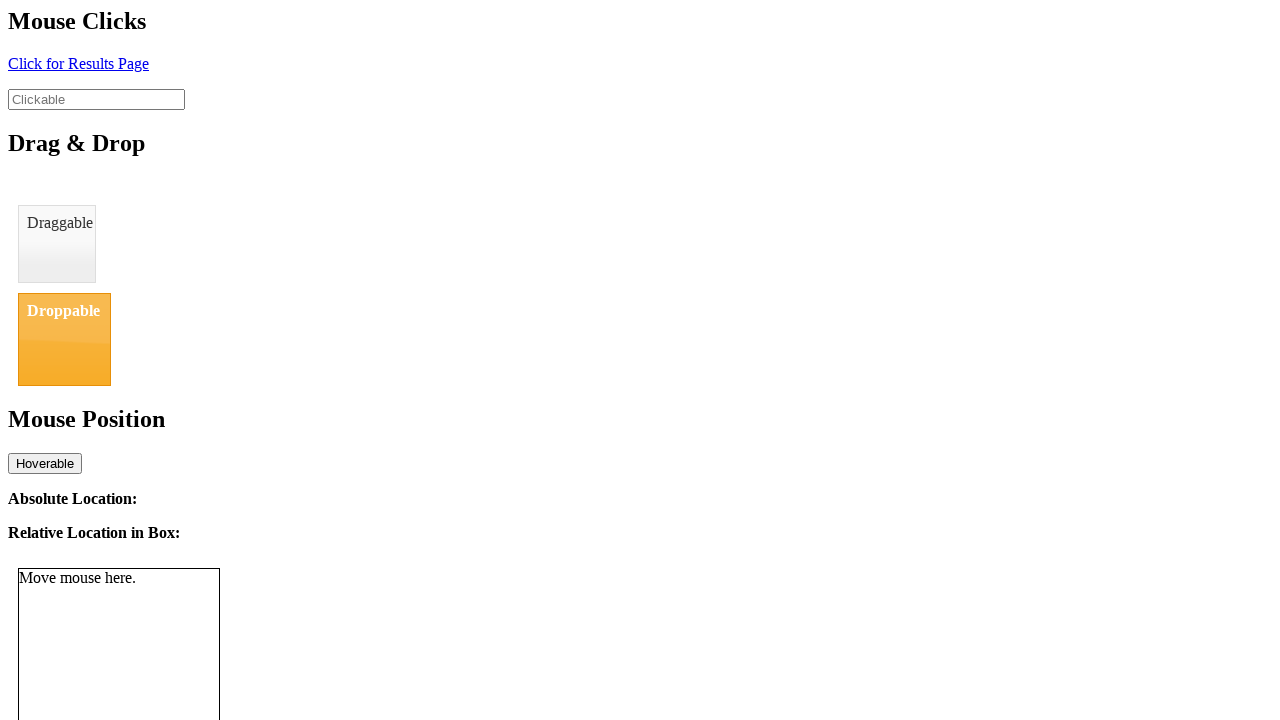

Moved mouse to hover element at (45, 463) on input#hover
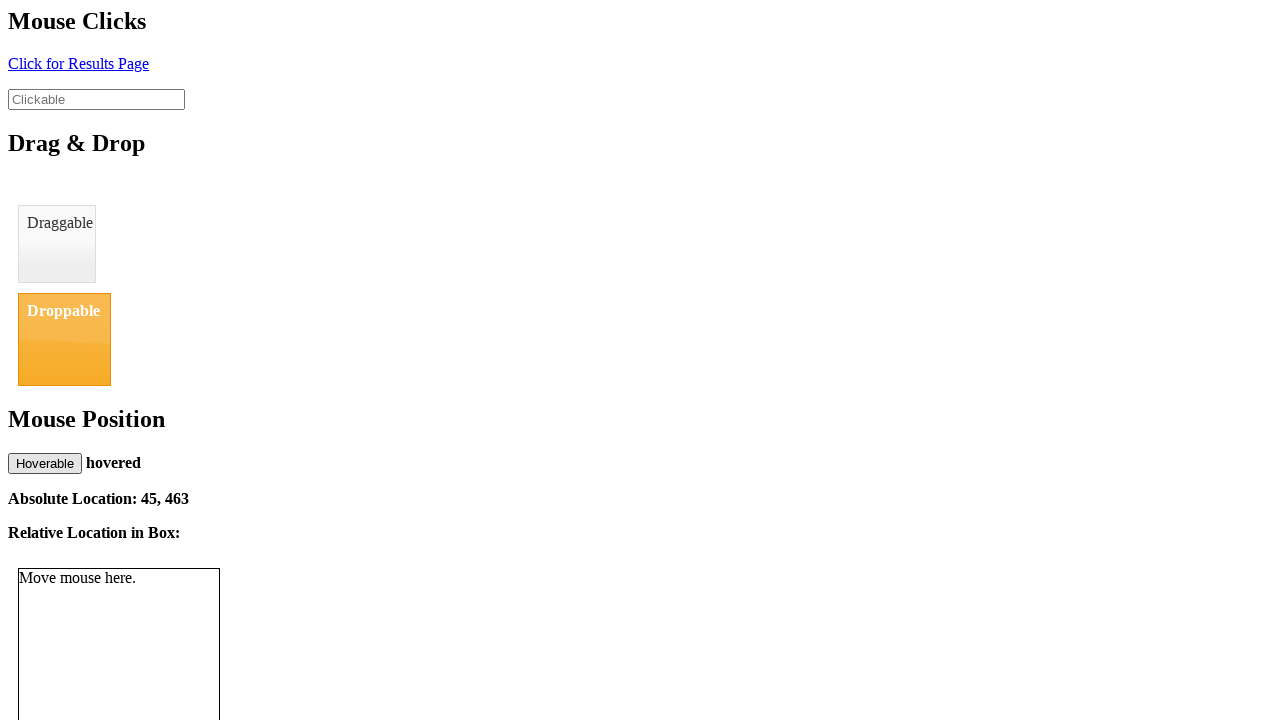

Verified hover status changed to 'hovered'
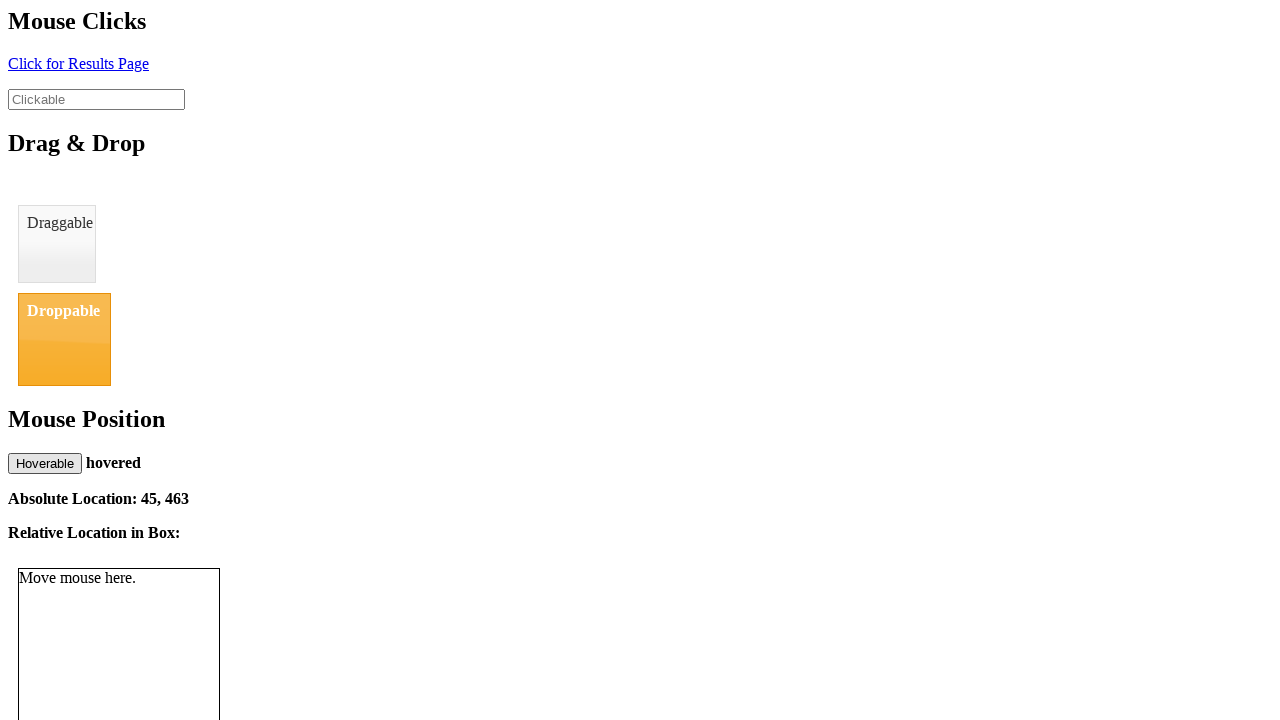

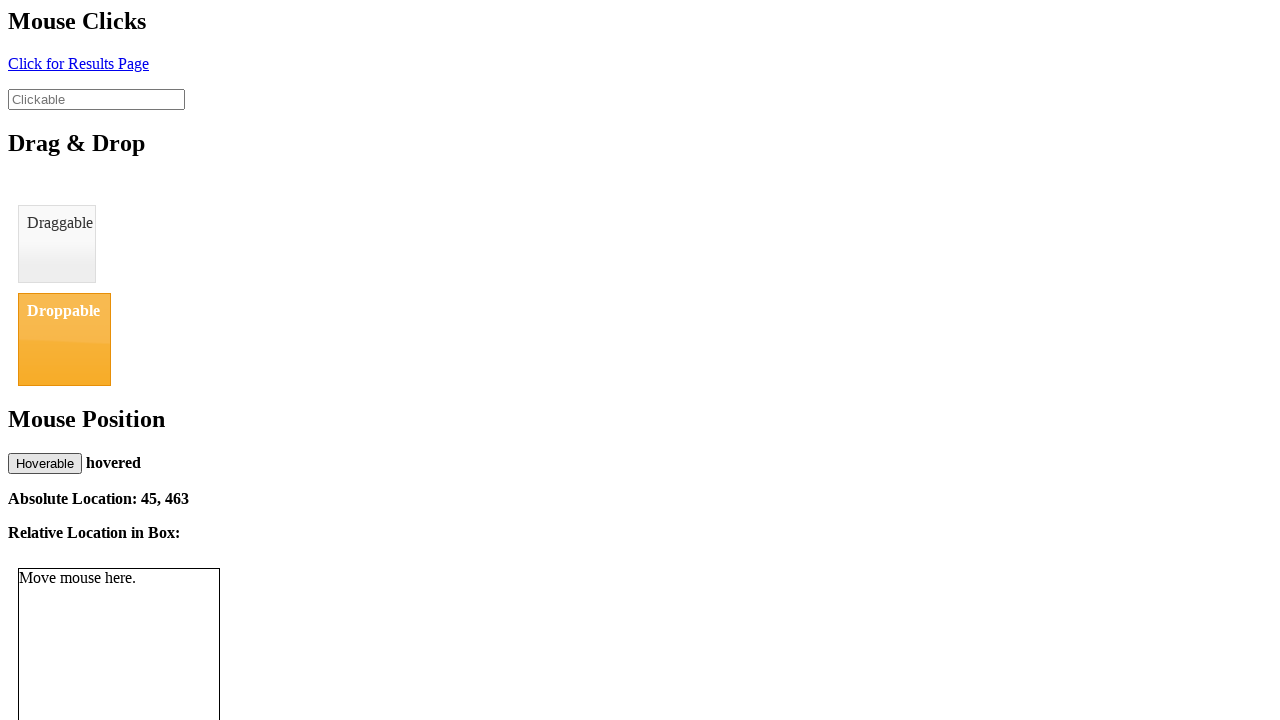